Verifies the page title is correct and navigates to the registration page, checking that the username field is visible

Starting URL: https://buggy.justtestit.org/

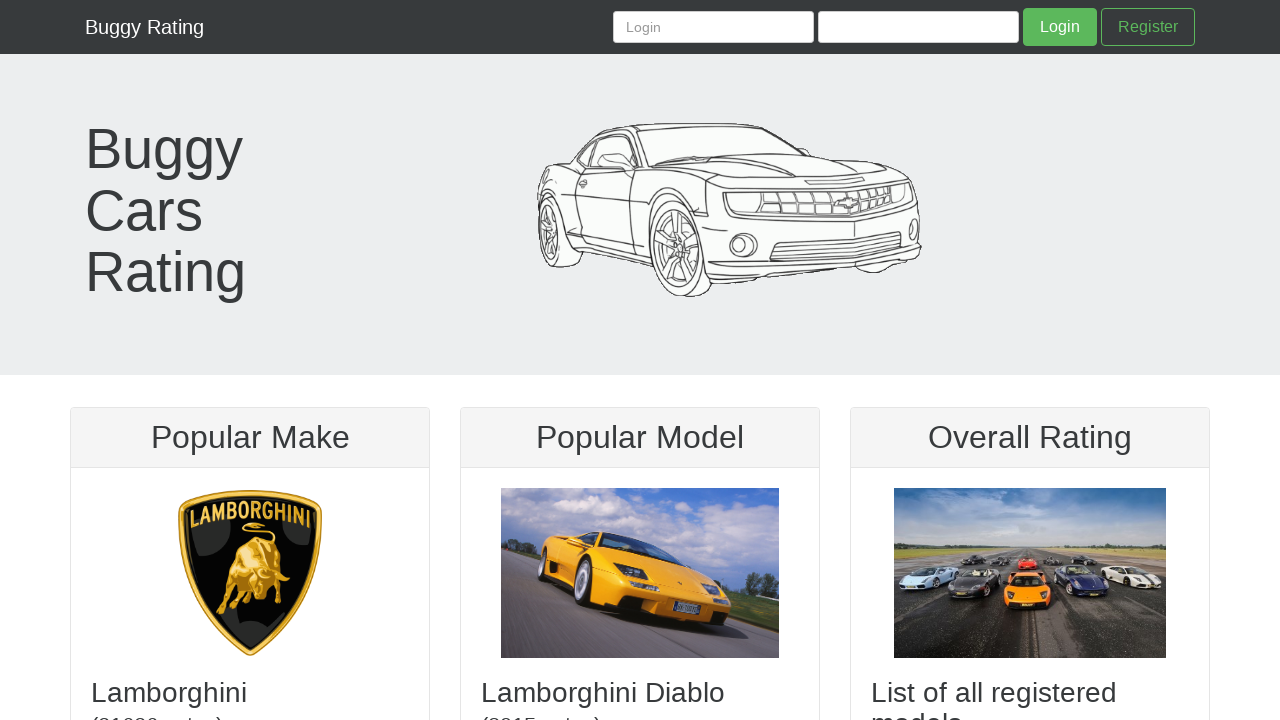

Verified page title is 'Buggy Cars Rating'
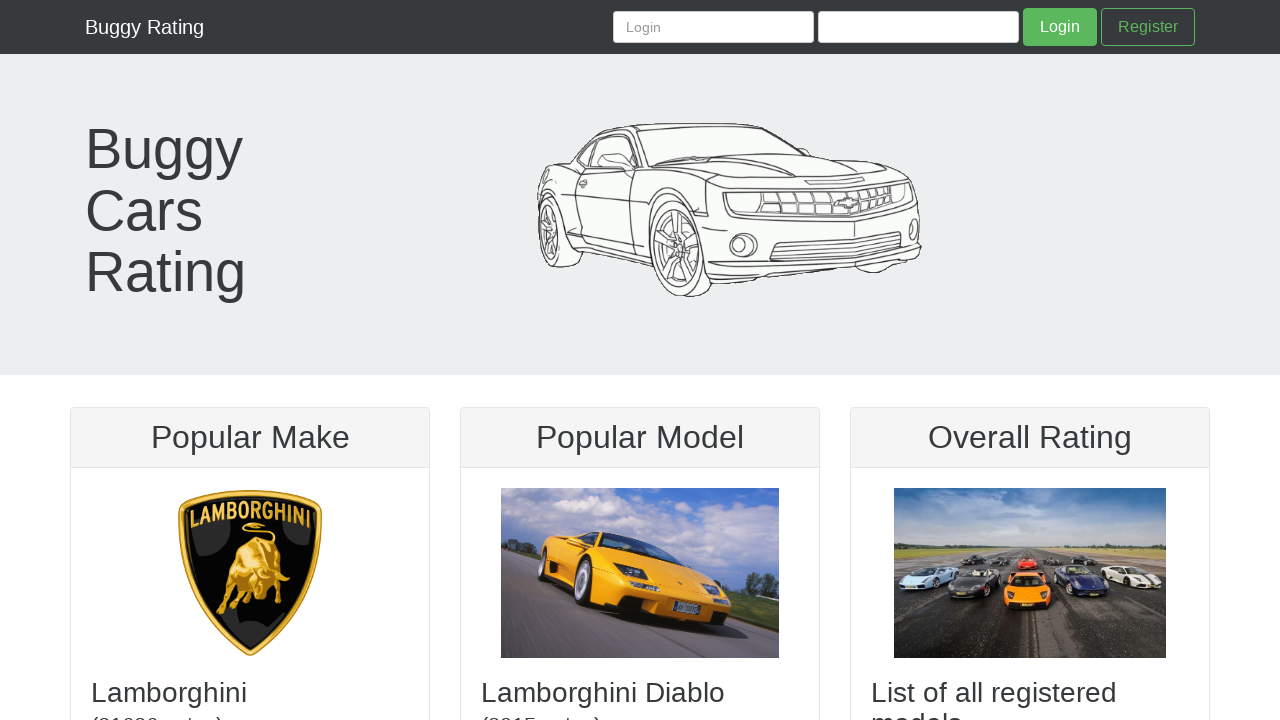

Clicked on Register link at (1148, 27) on internal:role=link[name="Register"i]
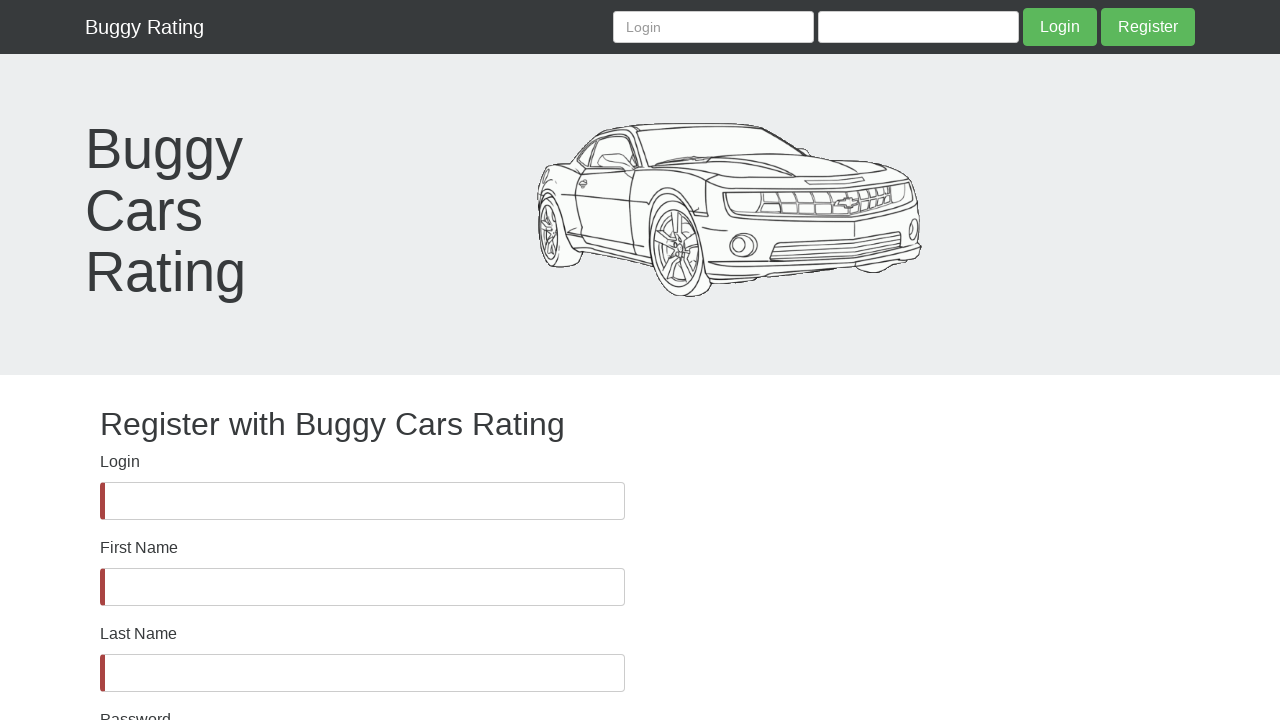

Verified username field is visible on registration page
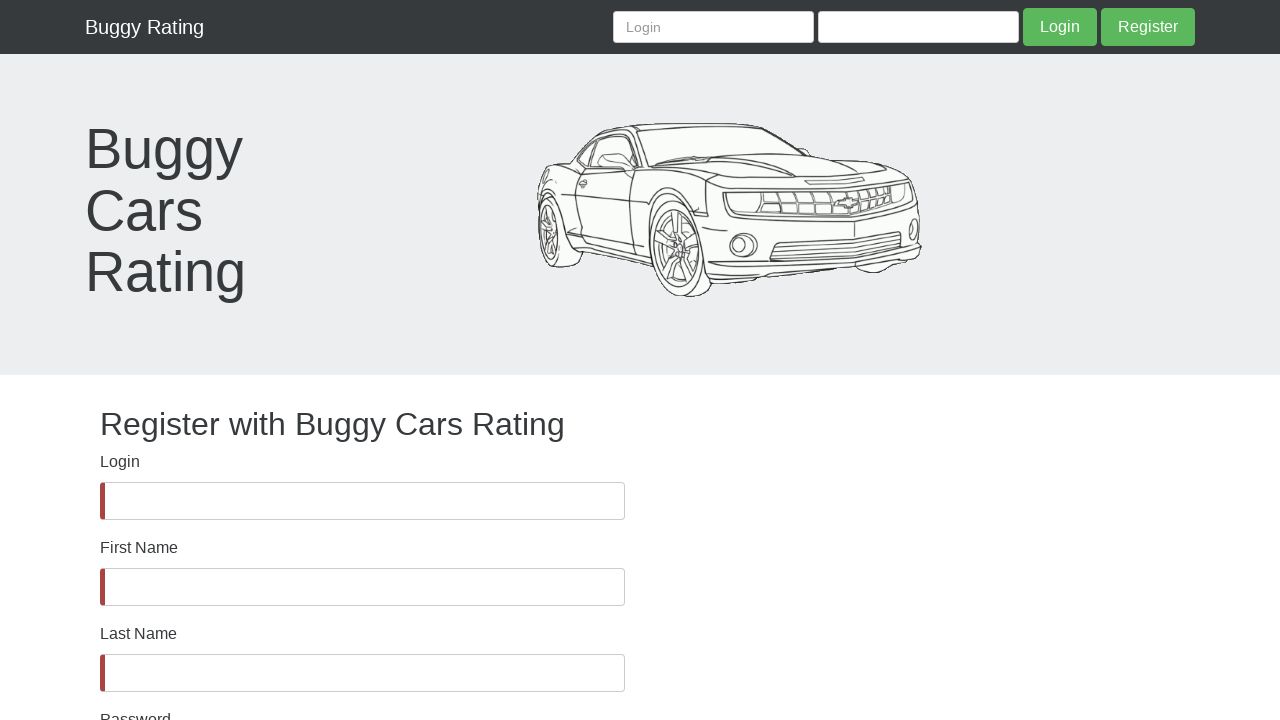

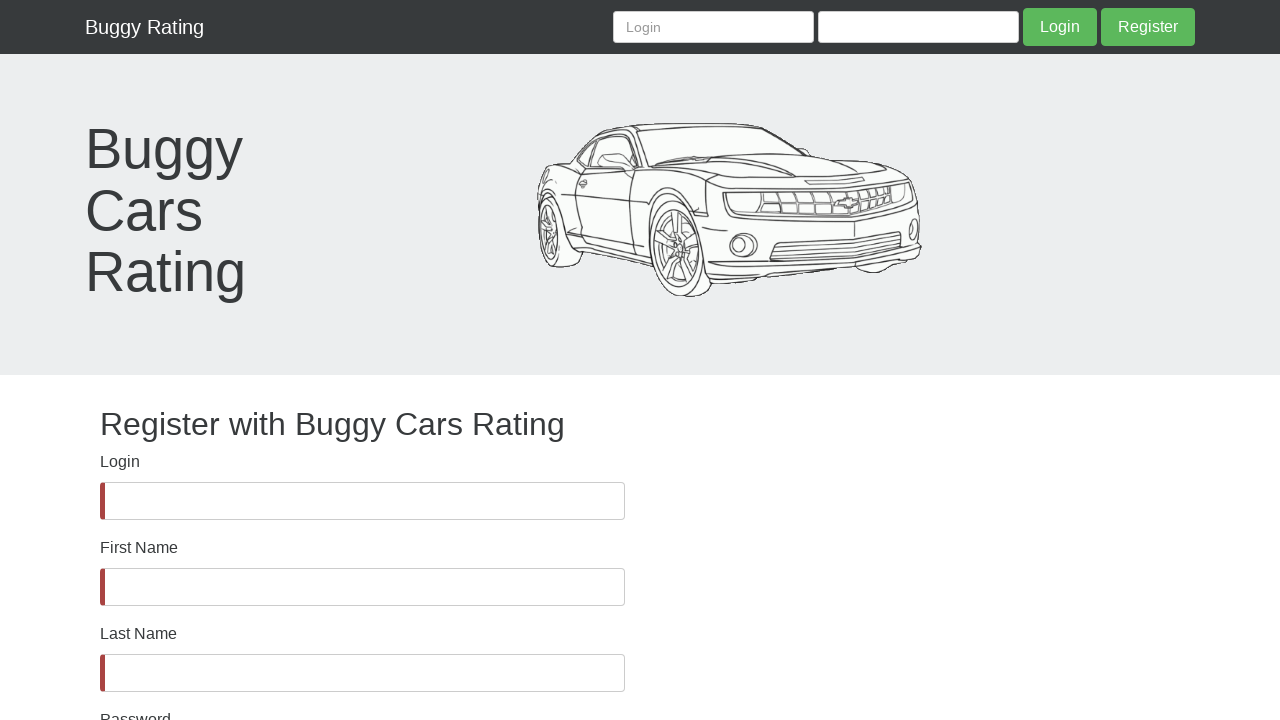